Tests a registration form by filling in first name, last name, and city fields, then submitting and verifying successful registration message.

Starting URL: http://suninjuly.github.io/registration1.html

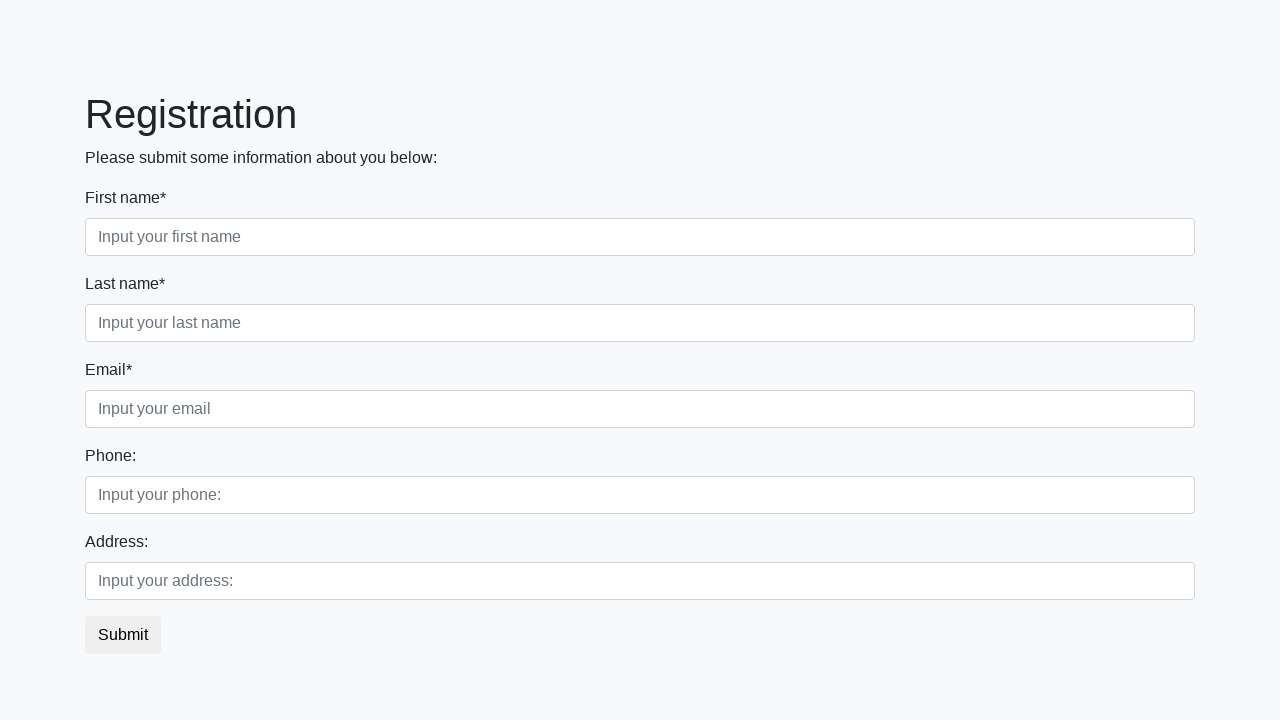

Filled first name field with 'Ivan' on [placeholder="Input your first name"]
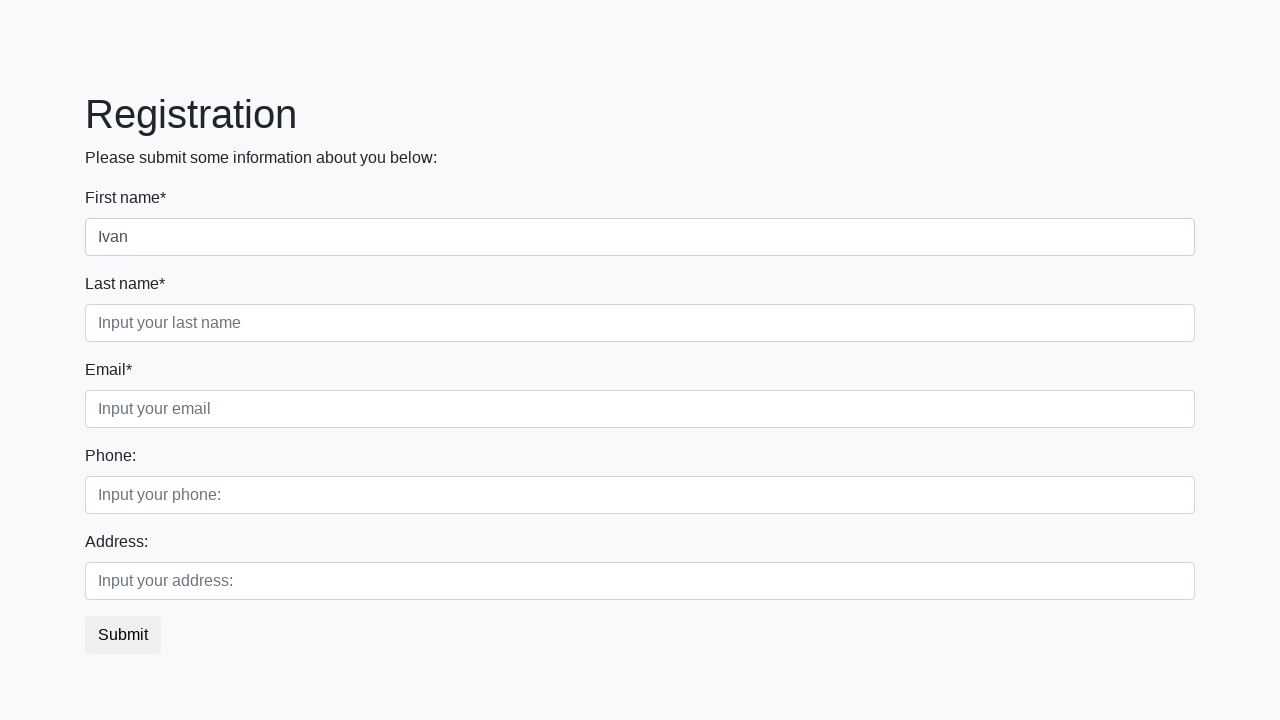

Filled last name field with 'Petrov' on [placeholder="Input your last name"]
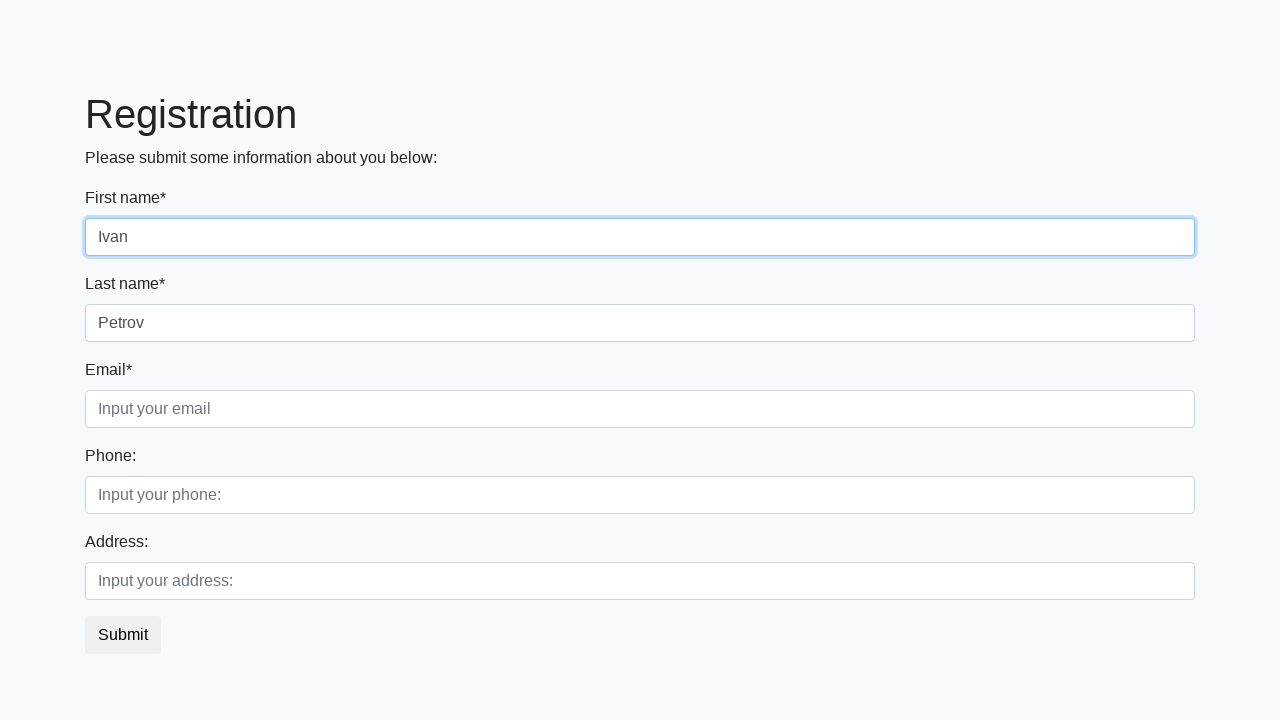

Filled city field with 'Smolensk' on .third
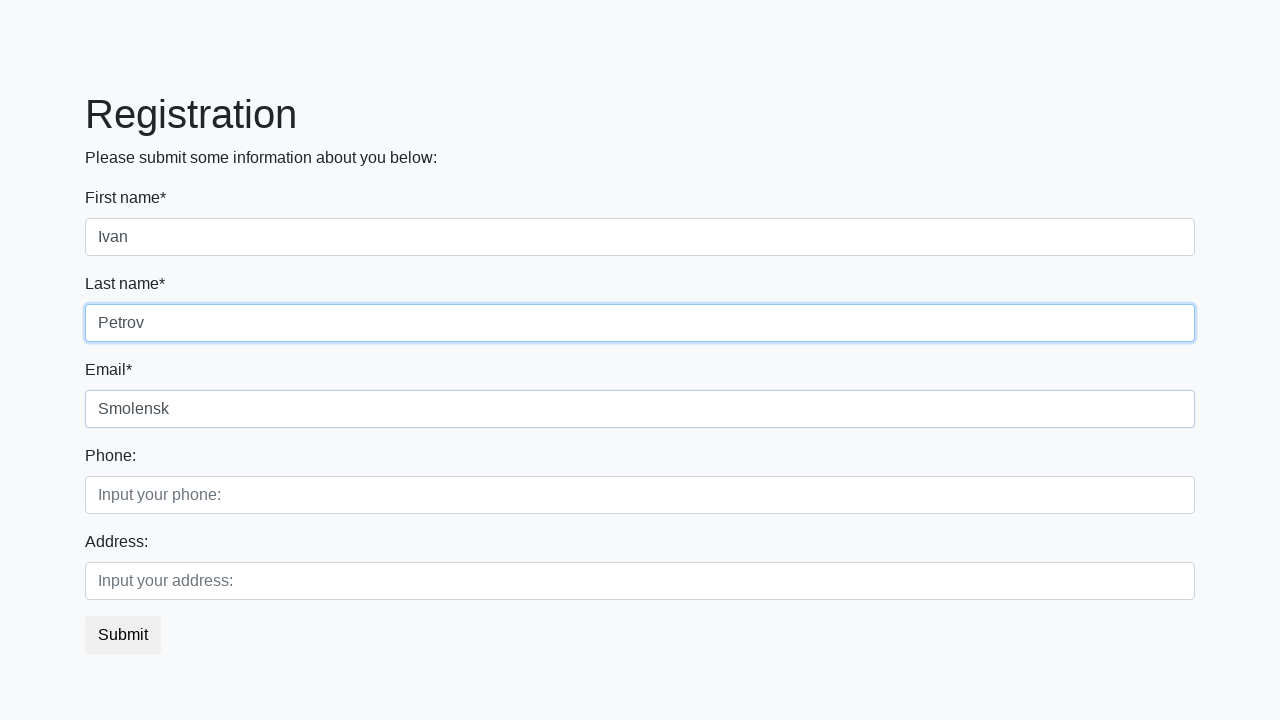

Clicked submit button to register at (123, 635) on button.btn
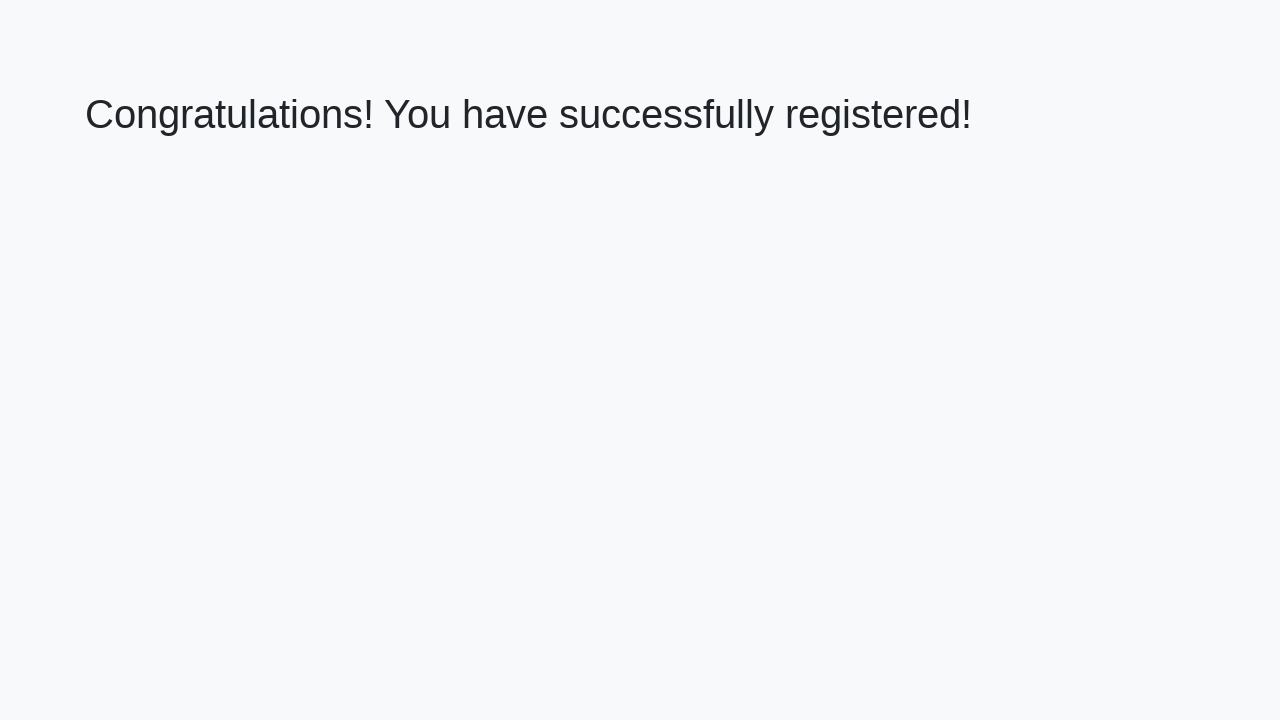

Verified successful registration message appeared
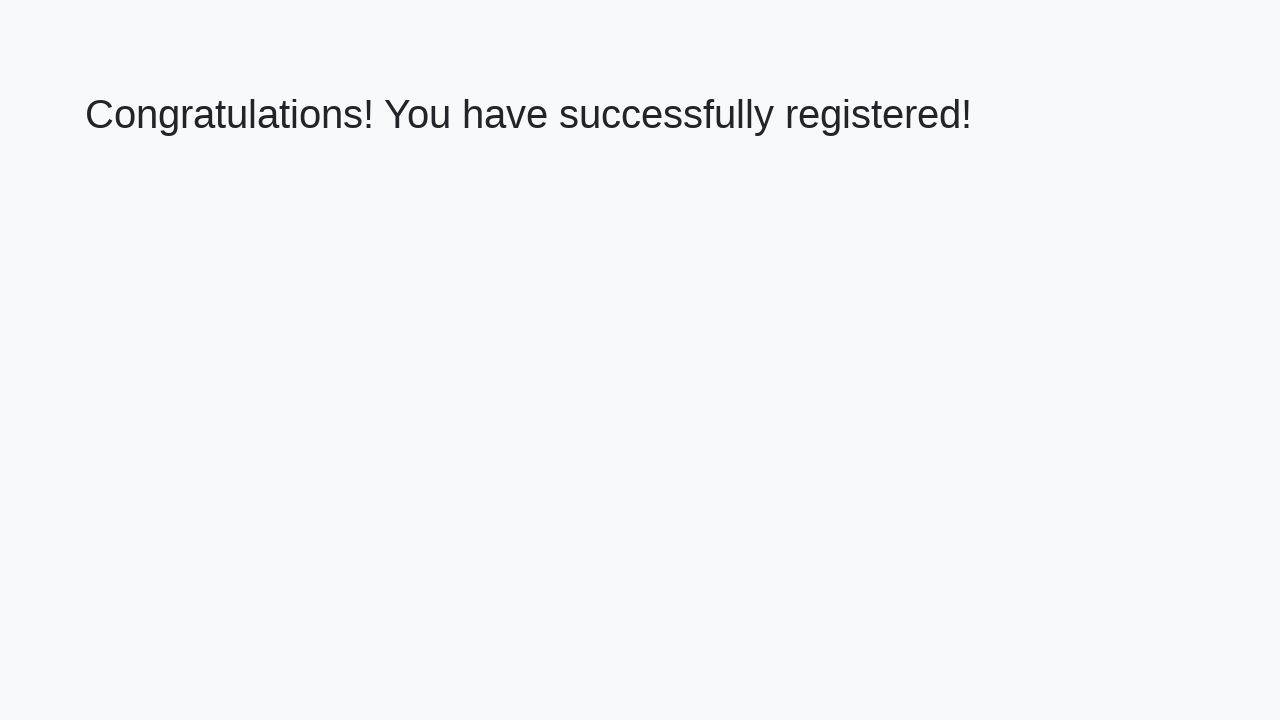

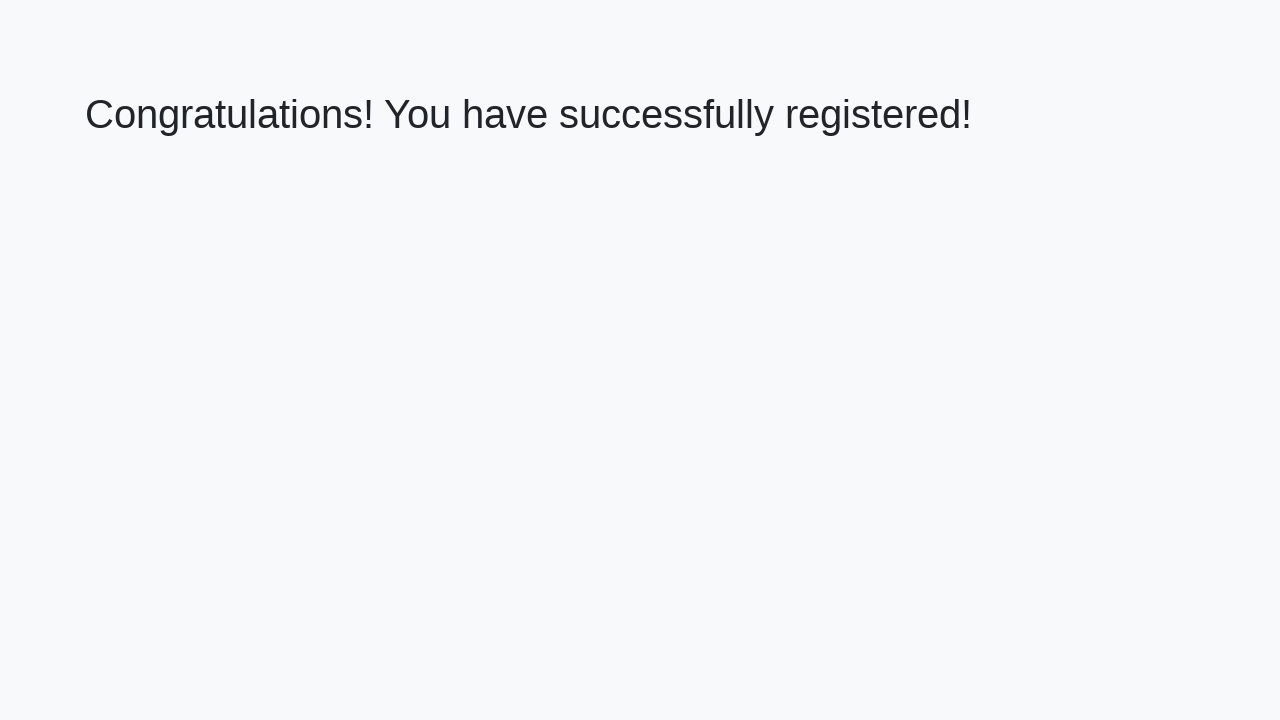